Tests the BlueStone jewelry website by navigating to the homepage and scrolling down the page to view content below the fold.

Starting URL: https://bluestone.com/

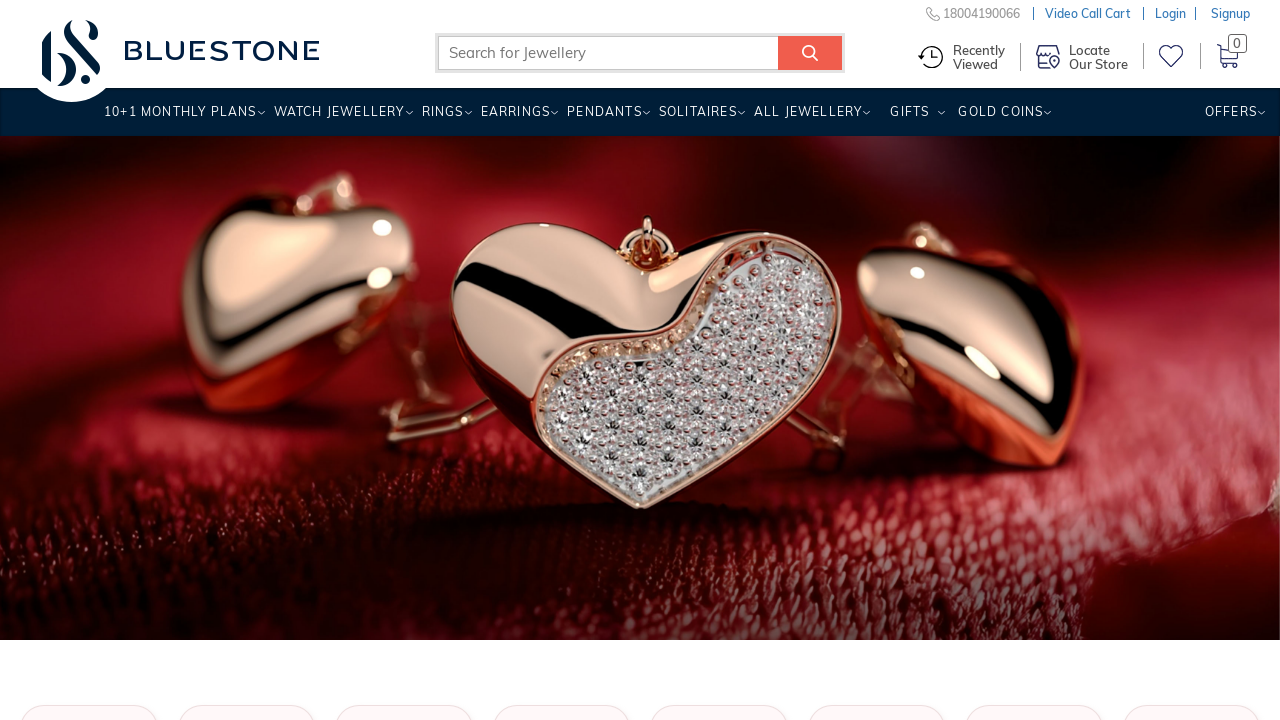

Waited for page to load (domcontentloaded)
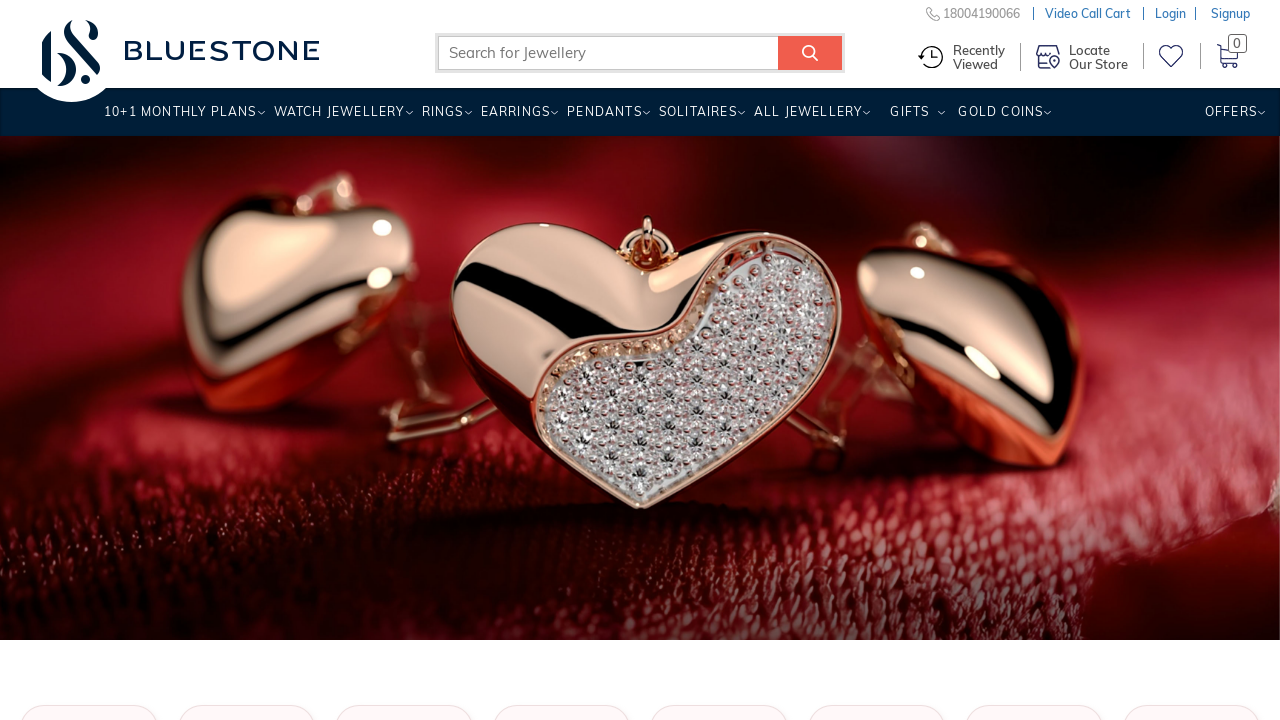

Scrolled down the page by 2000 pixels
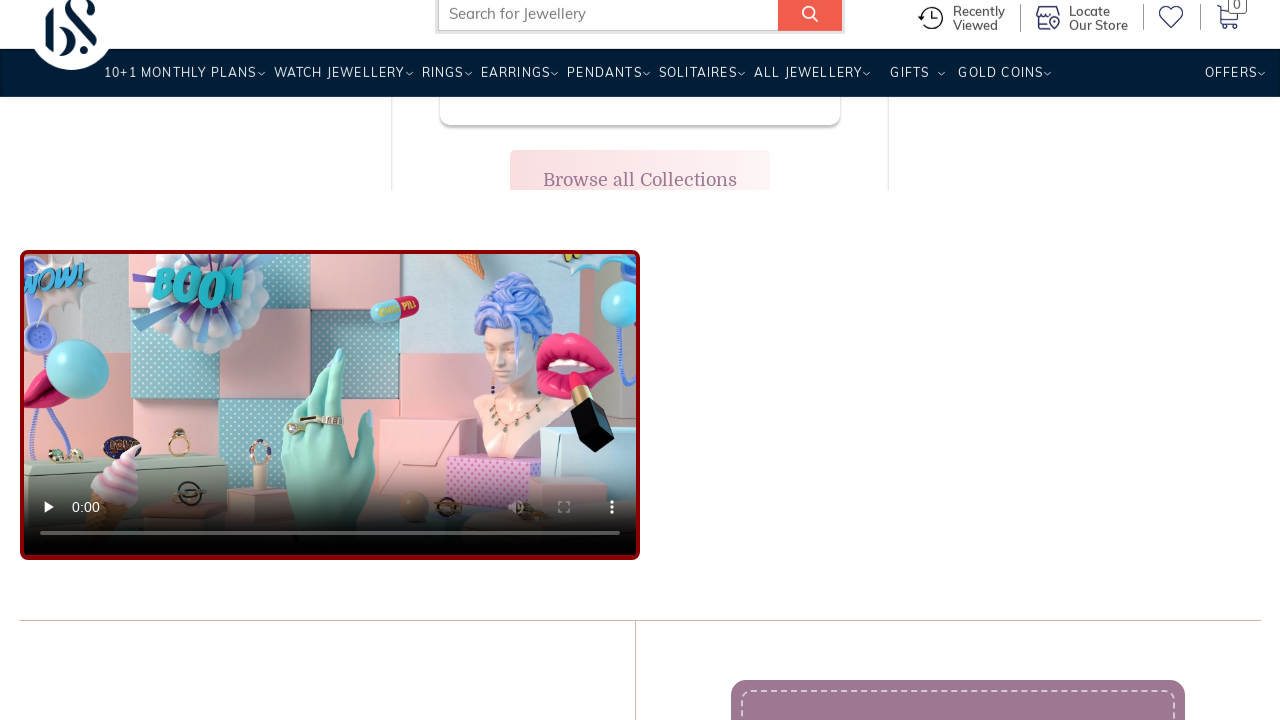

Waited 1000ms to observe scrolled content
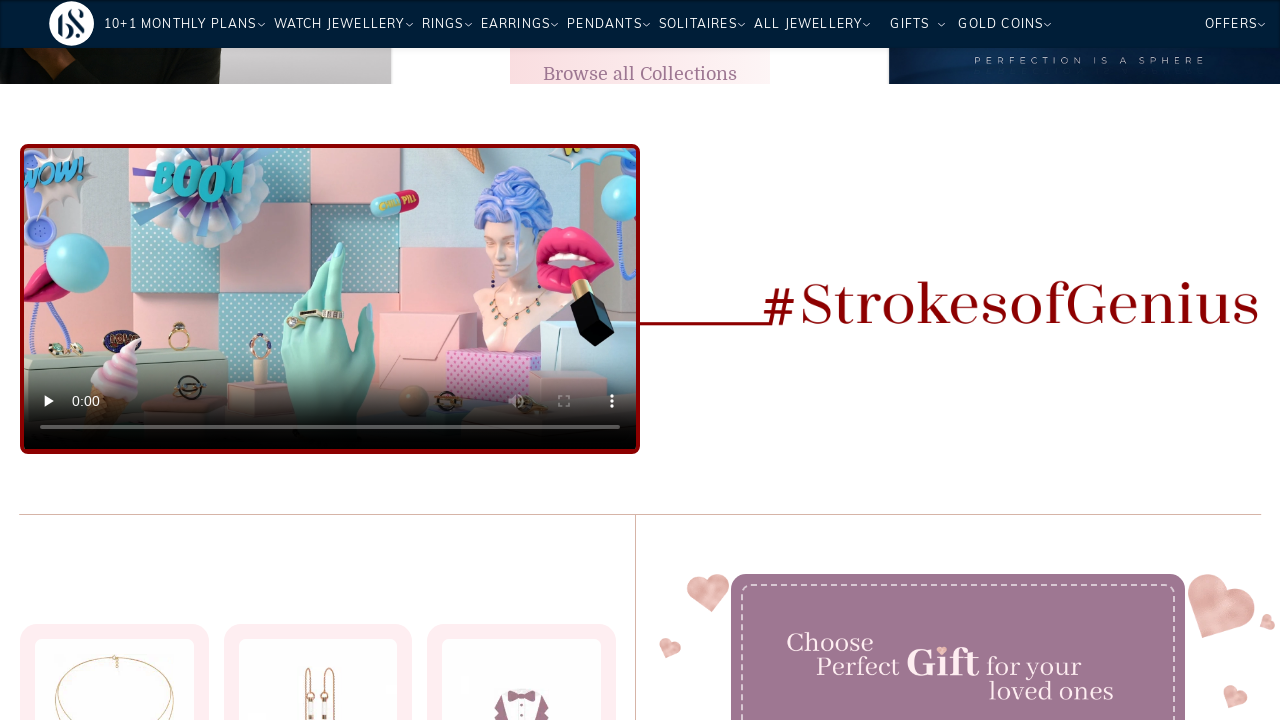

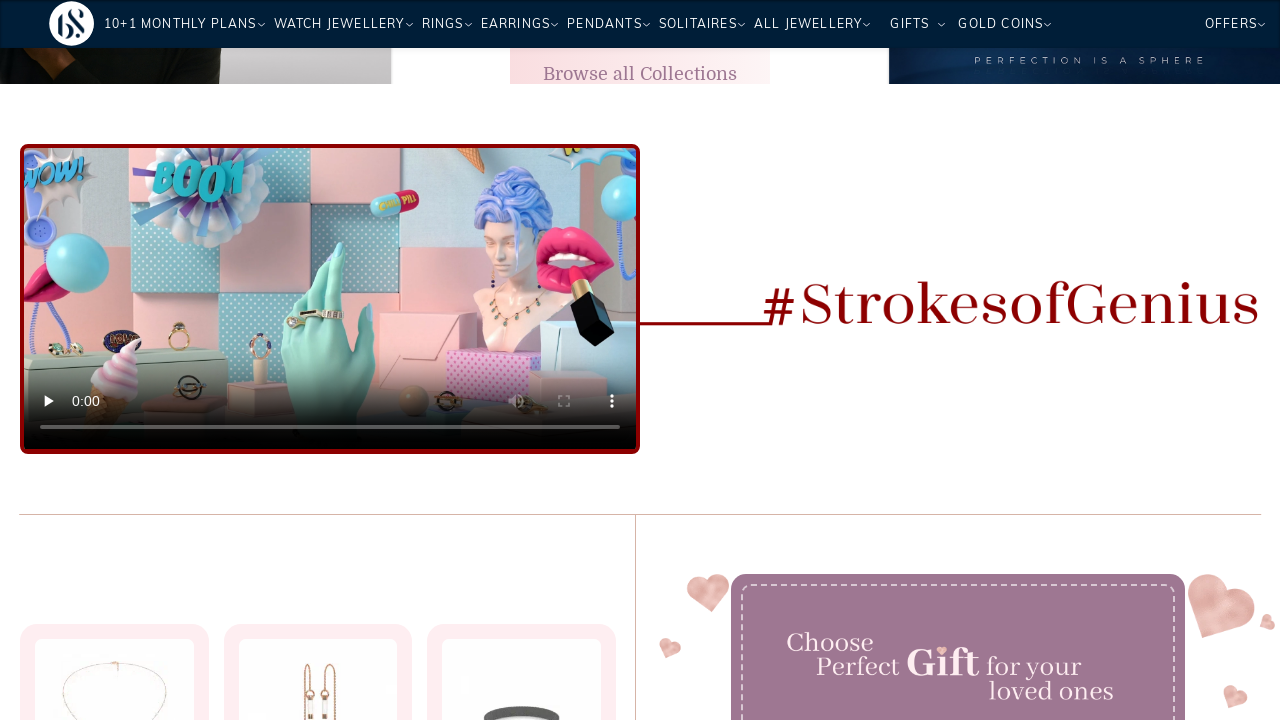